Tests nested frame navigation by switching between parent and child frames, filling text inputs in different frames

Starting URL: https://ui.vision/demo/webtest/frames/

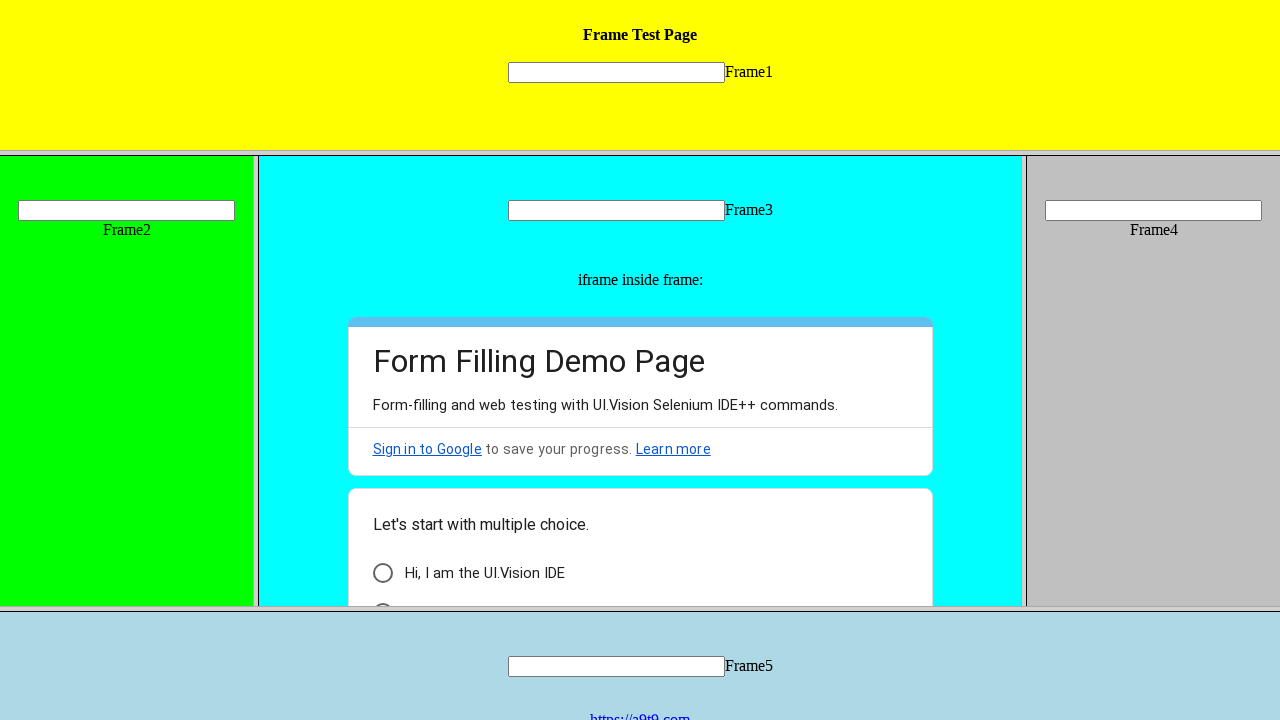

Located Frame 3 element
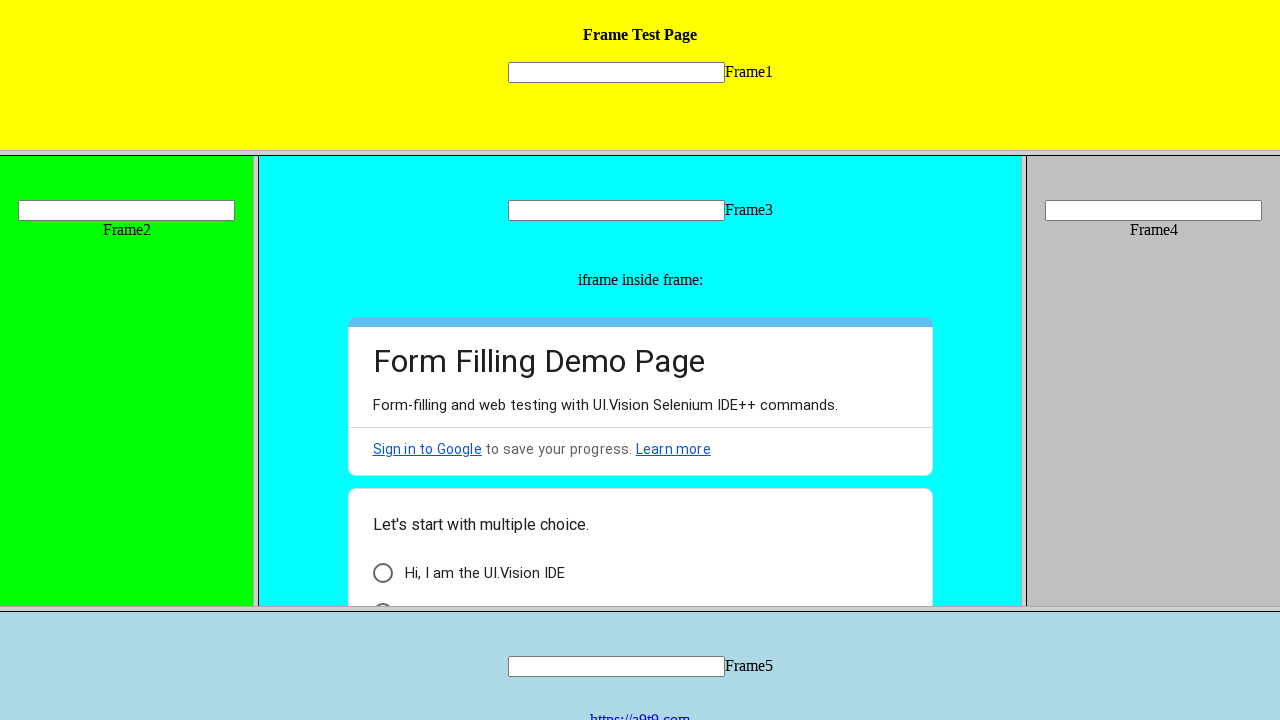

Filled text input in Frame 3 with 'Frame Three' on frame[src='frame_3.html'] >> internal:control=enter-frame >> input[name='mytext3
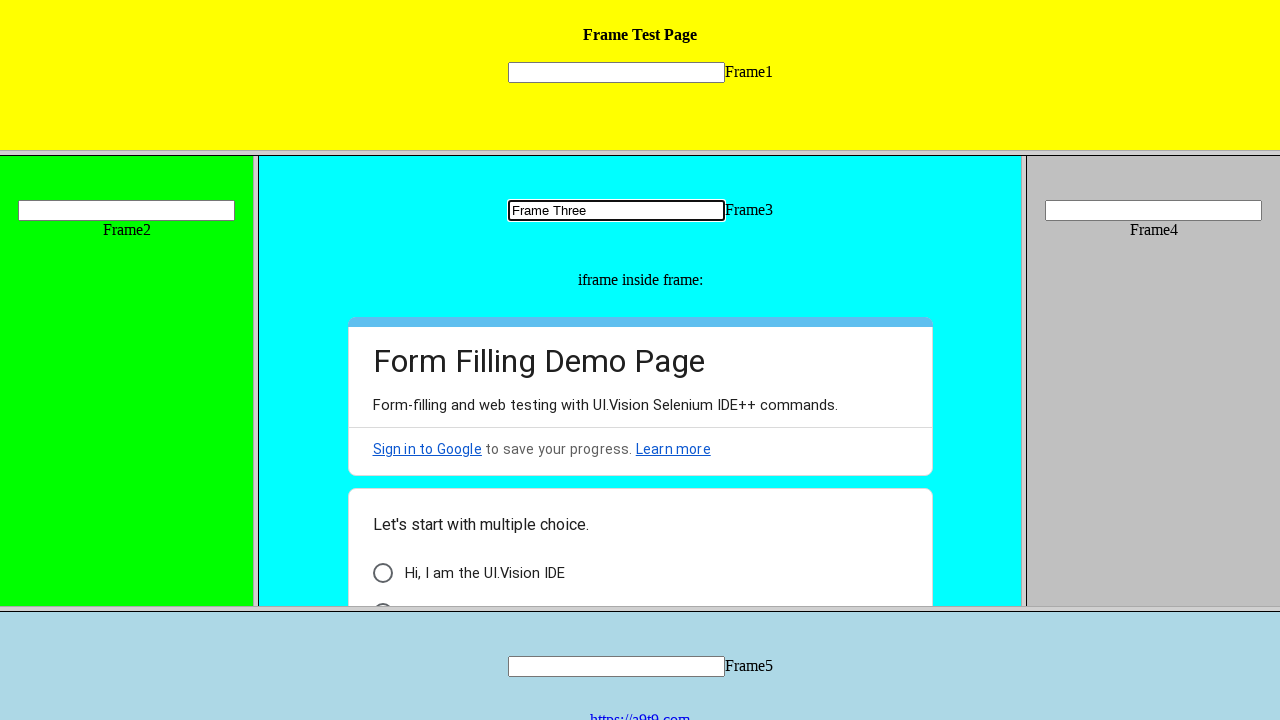

Located nested iframe within Frame 3
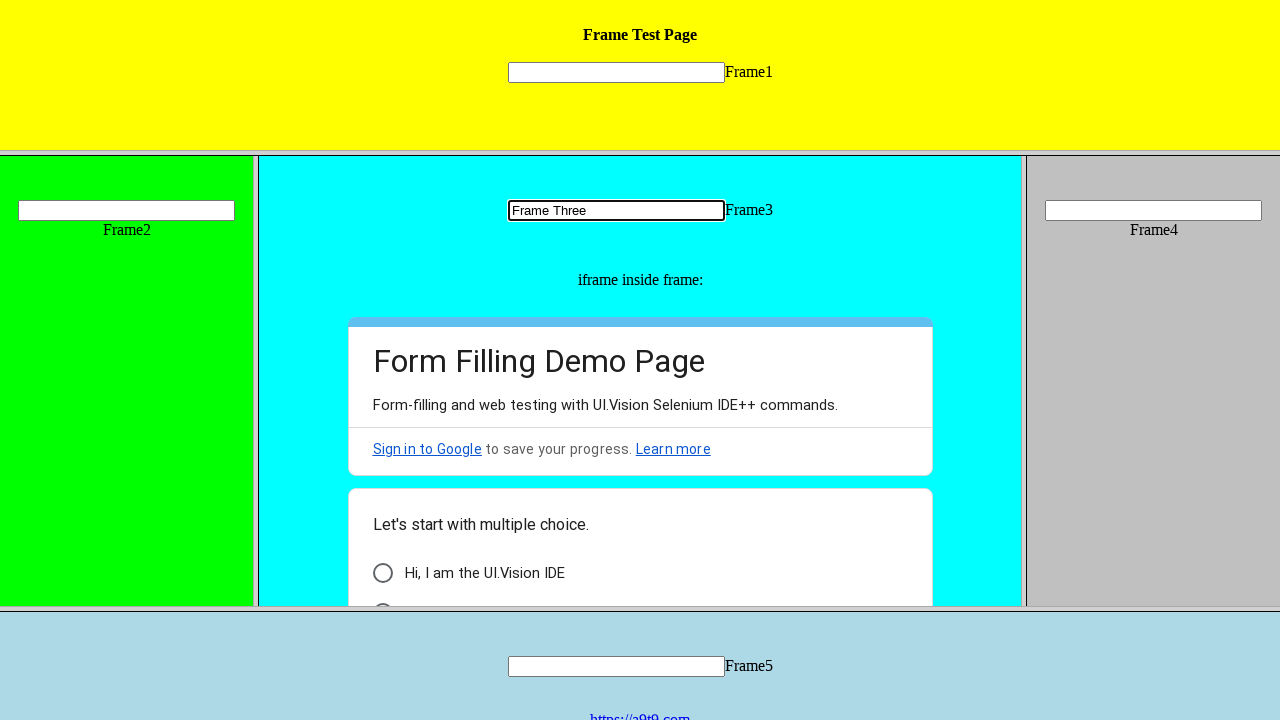

Retrieved form title text from nested frame: 'Form Filling Demo Page'
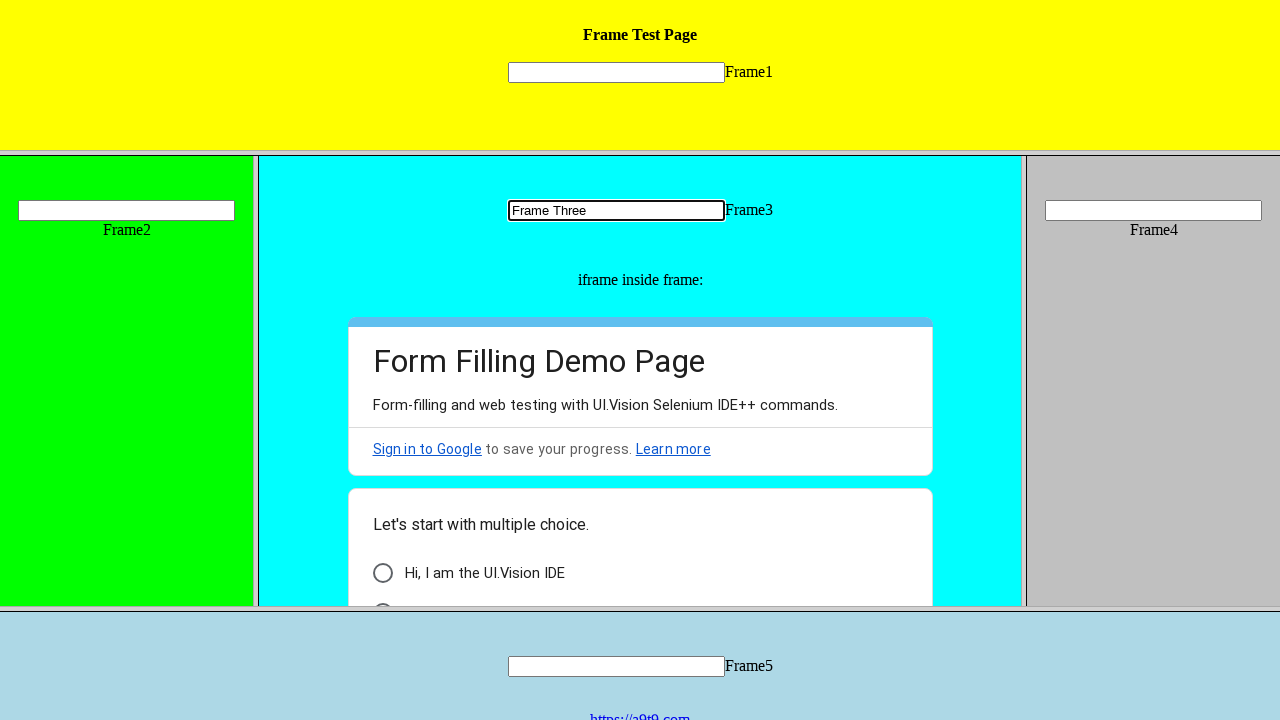

Located Frame 4 element
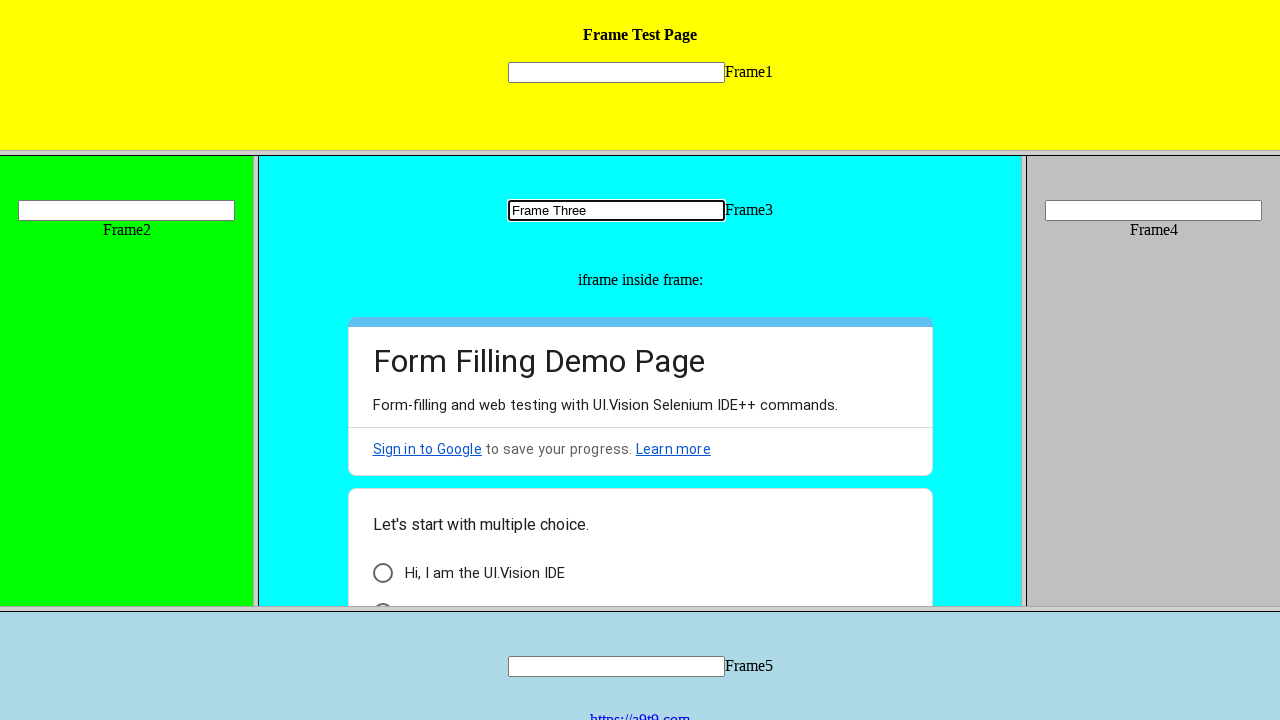

Filled text input in Frame 4 with 'Frame Four' on frame[src='frame_4.html'] >> internal:control=enter-frame >> input[name='mytext4
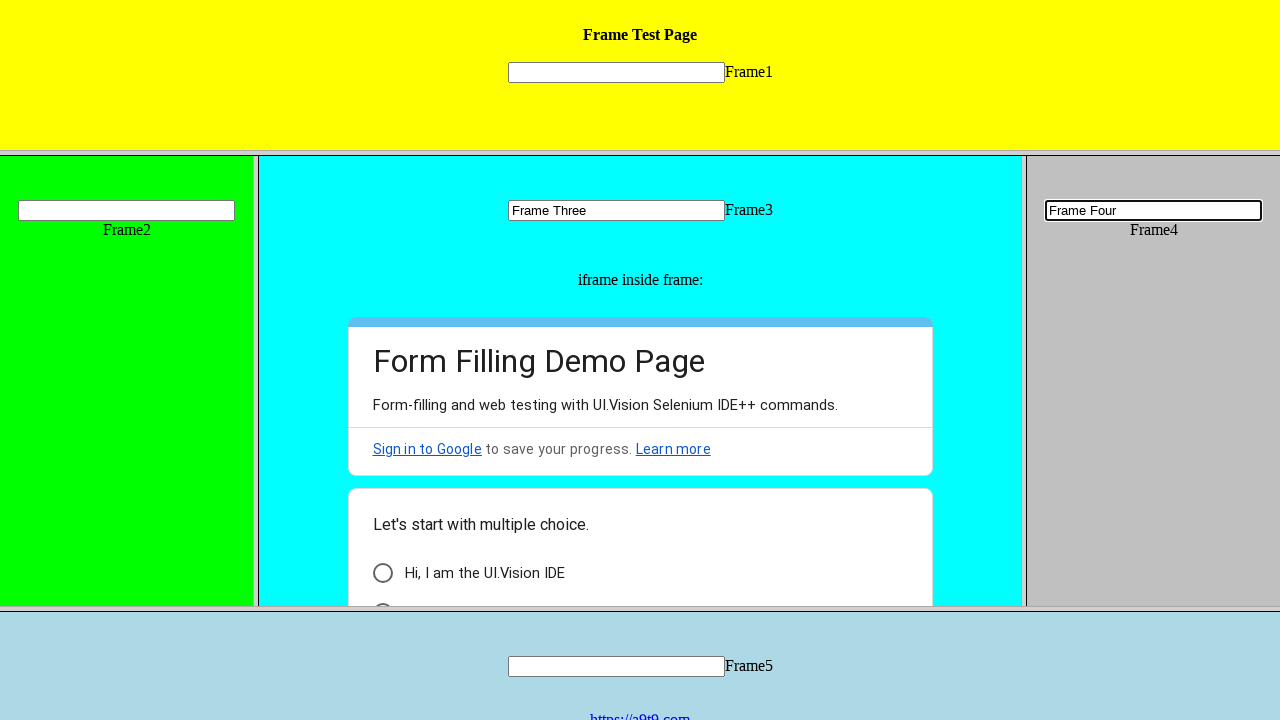

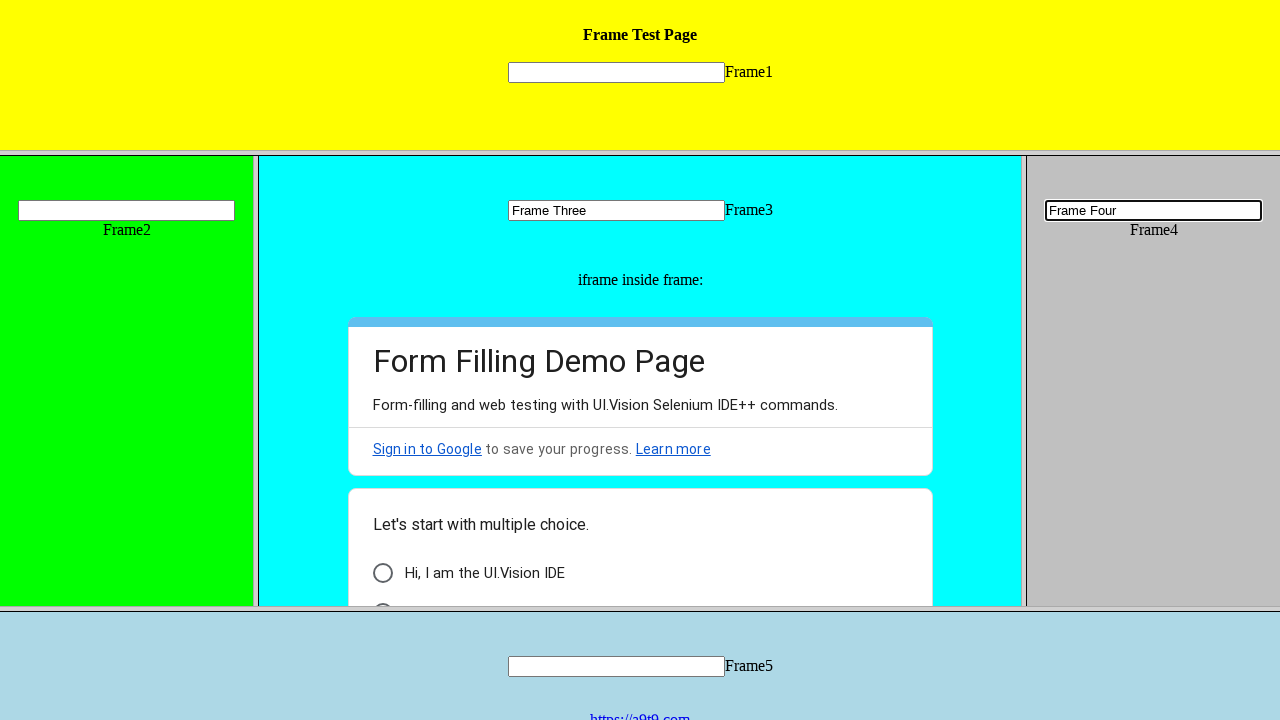